Tests drag and drop functionality on the jQuery UI droppable demo page by dragging an element and dropping it onto a target area within an iframe

Starting URL: https://jqueryui.com/droppable/

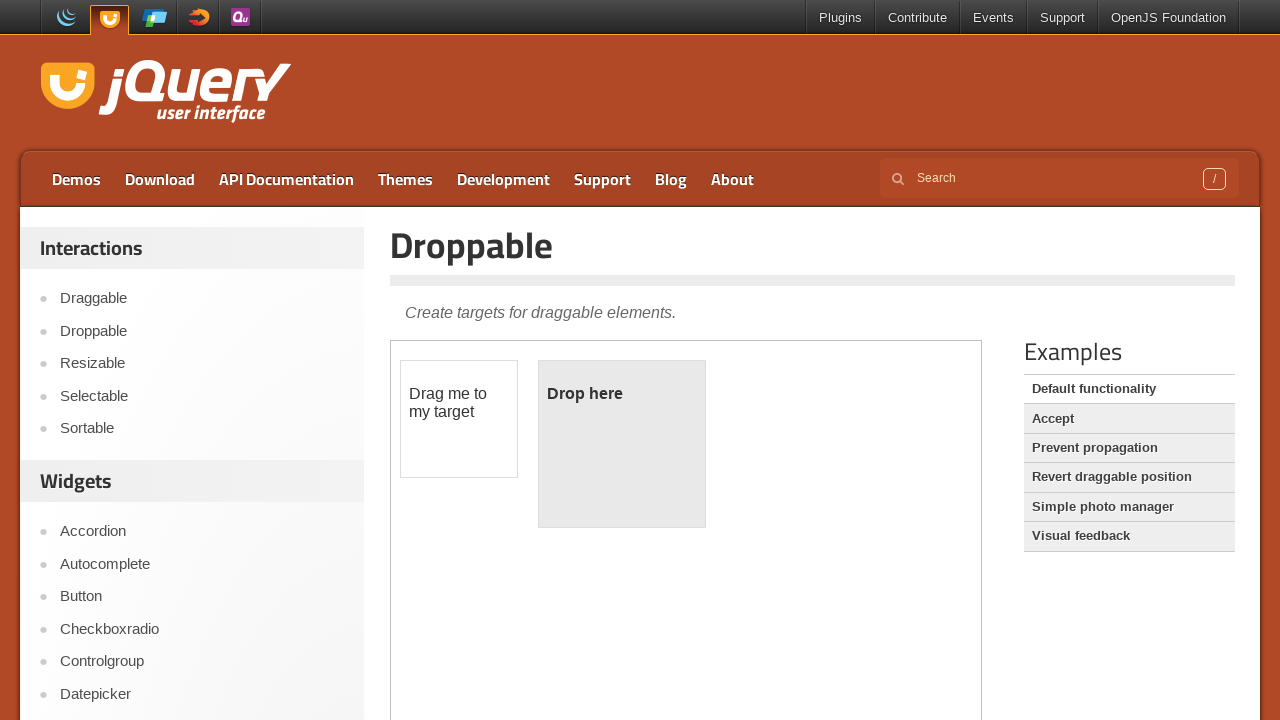

Located demo iframe
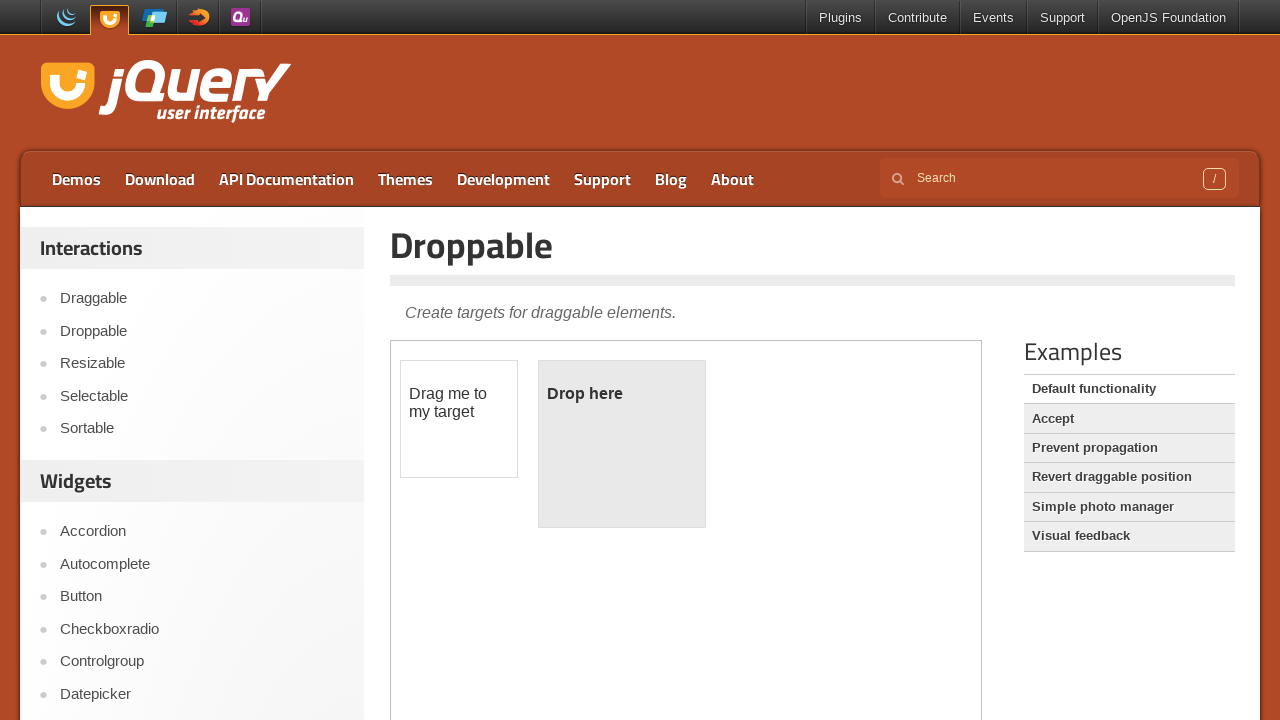

Located draggable element
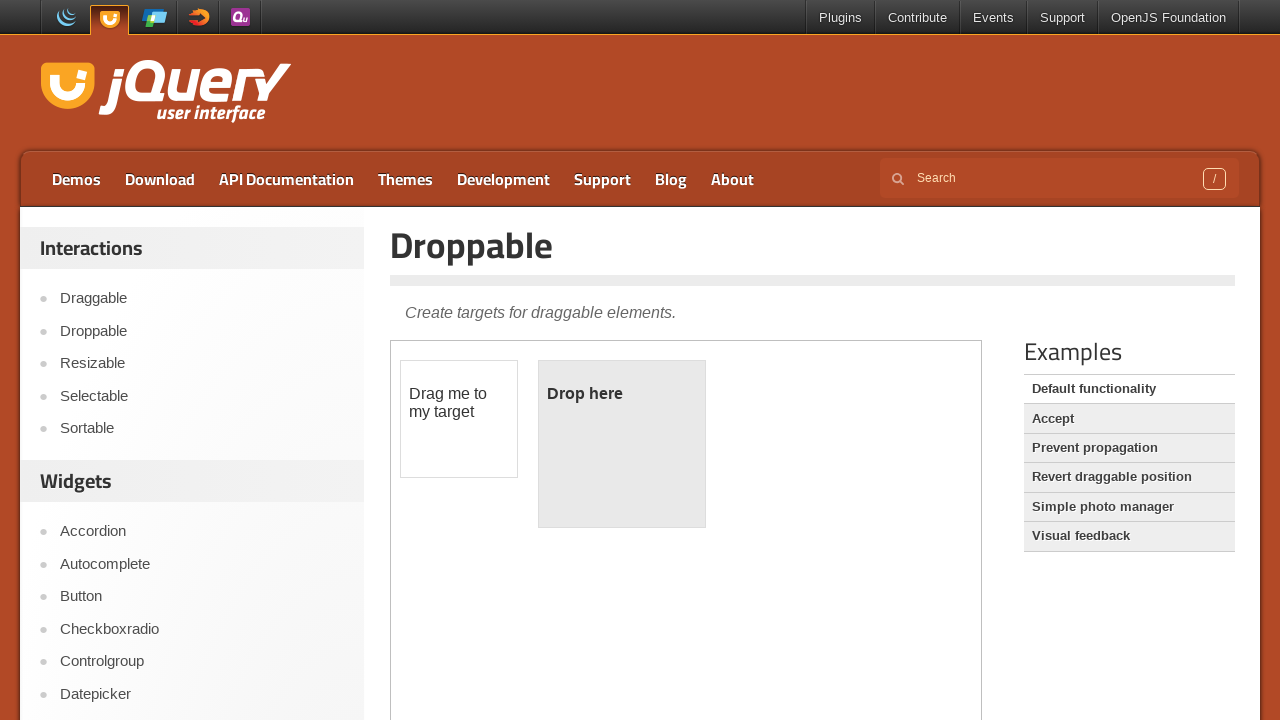

Located droppable element
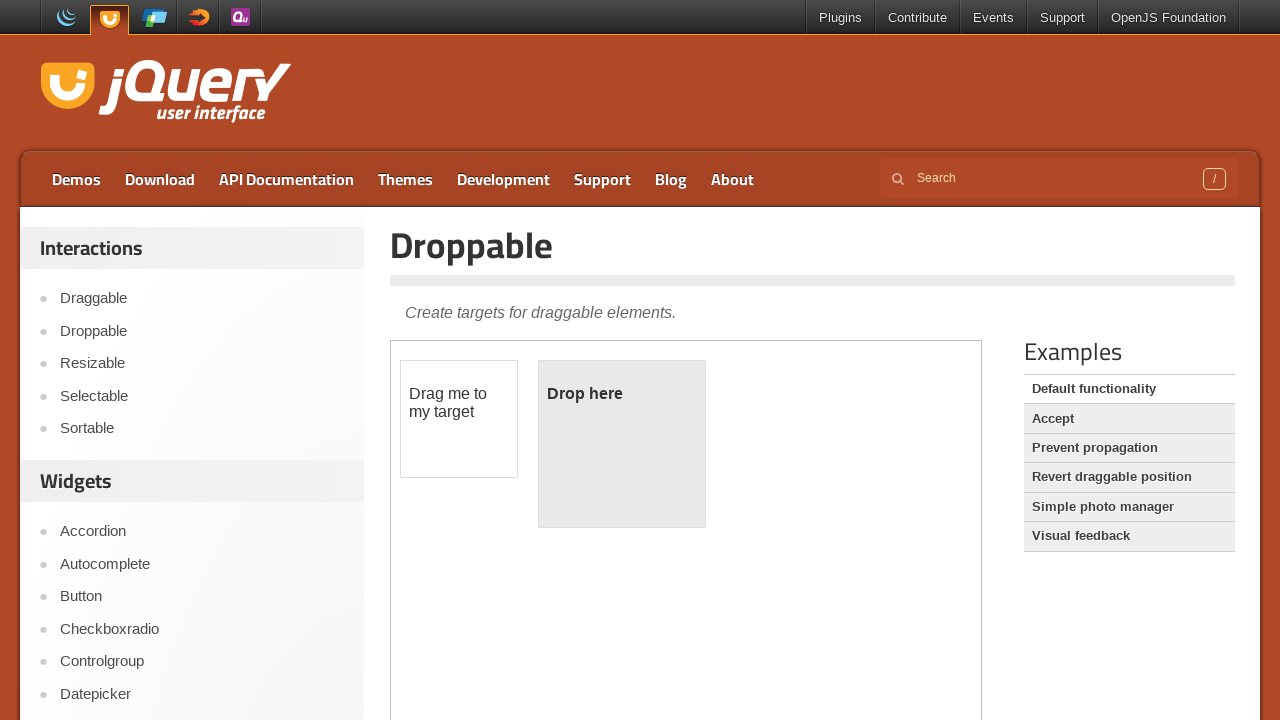

Draggable element is visible
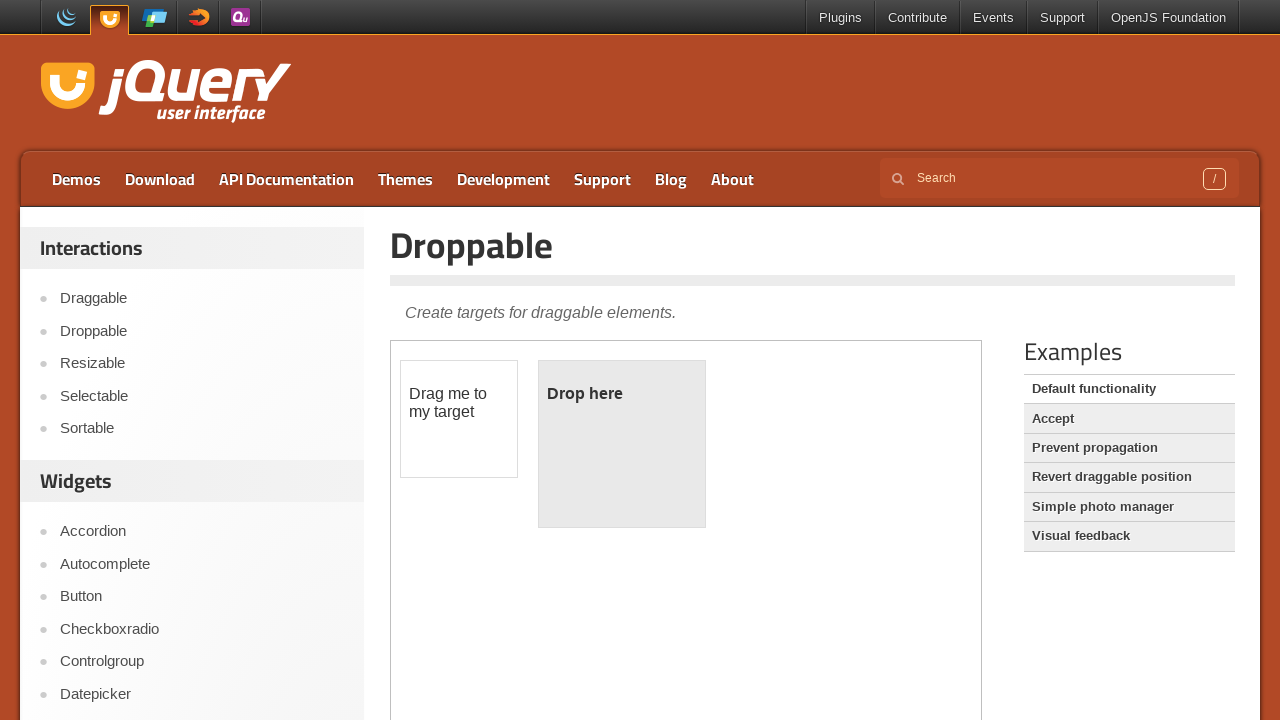

Droppable element is visible
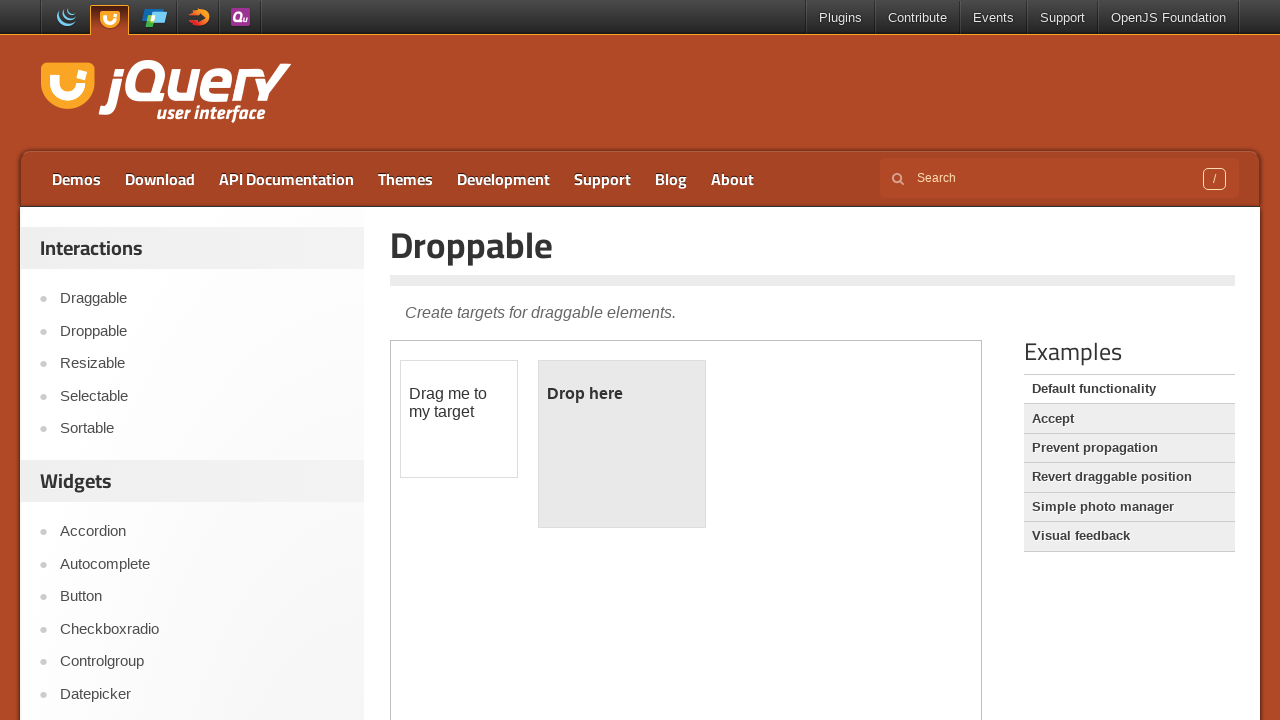

Retrieved draggable element bounding box
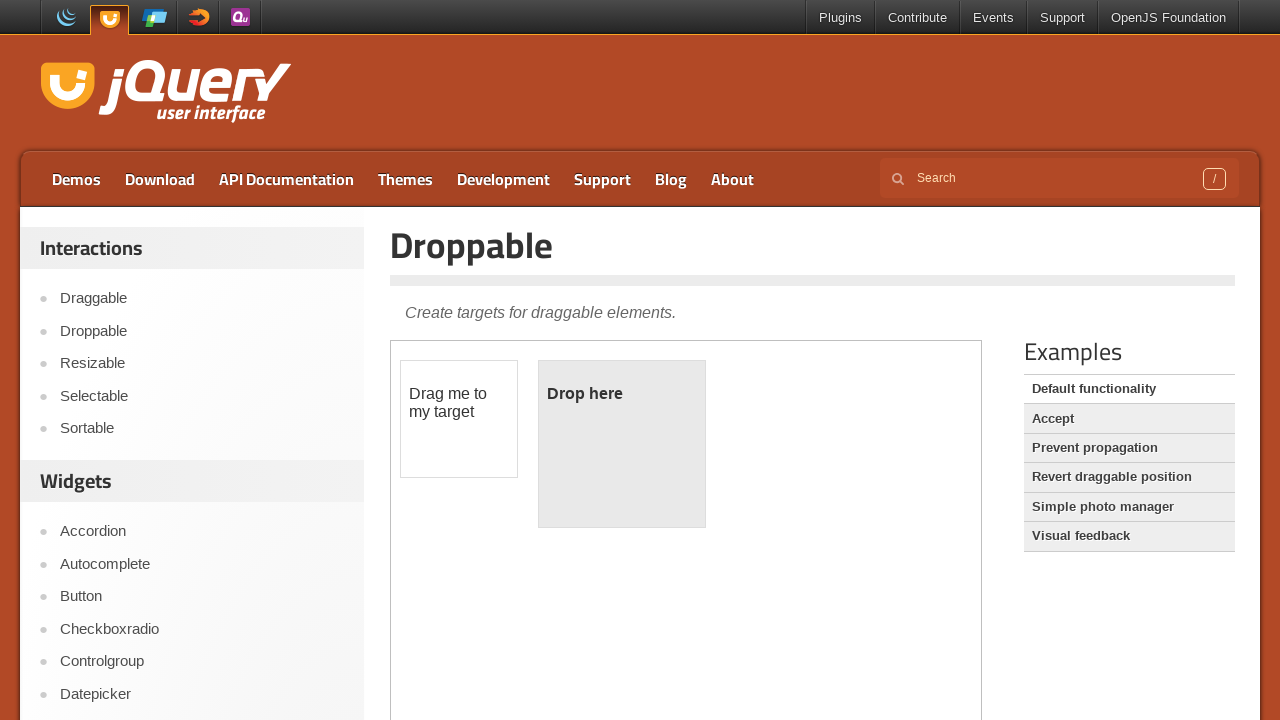

Retrieved droppable element bounding box
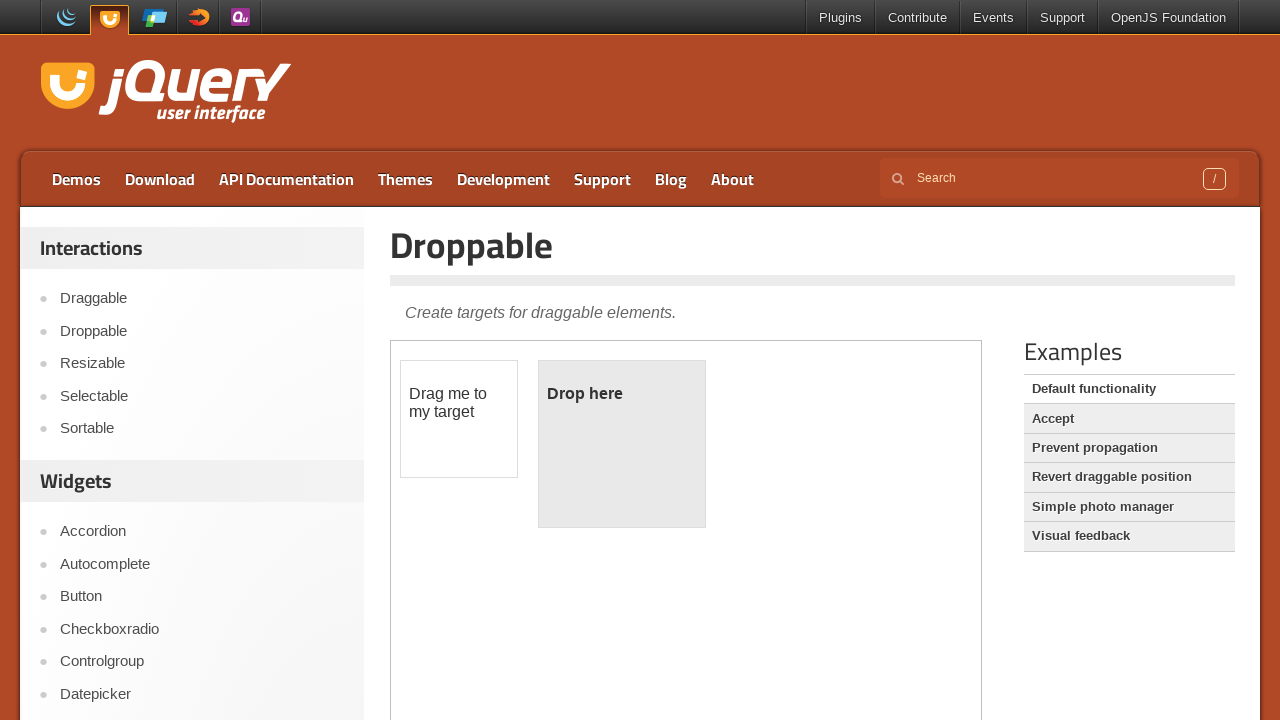

Calculated center points for draggable and droppable elements
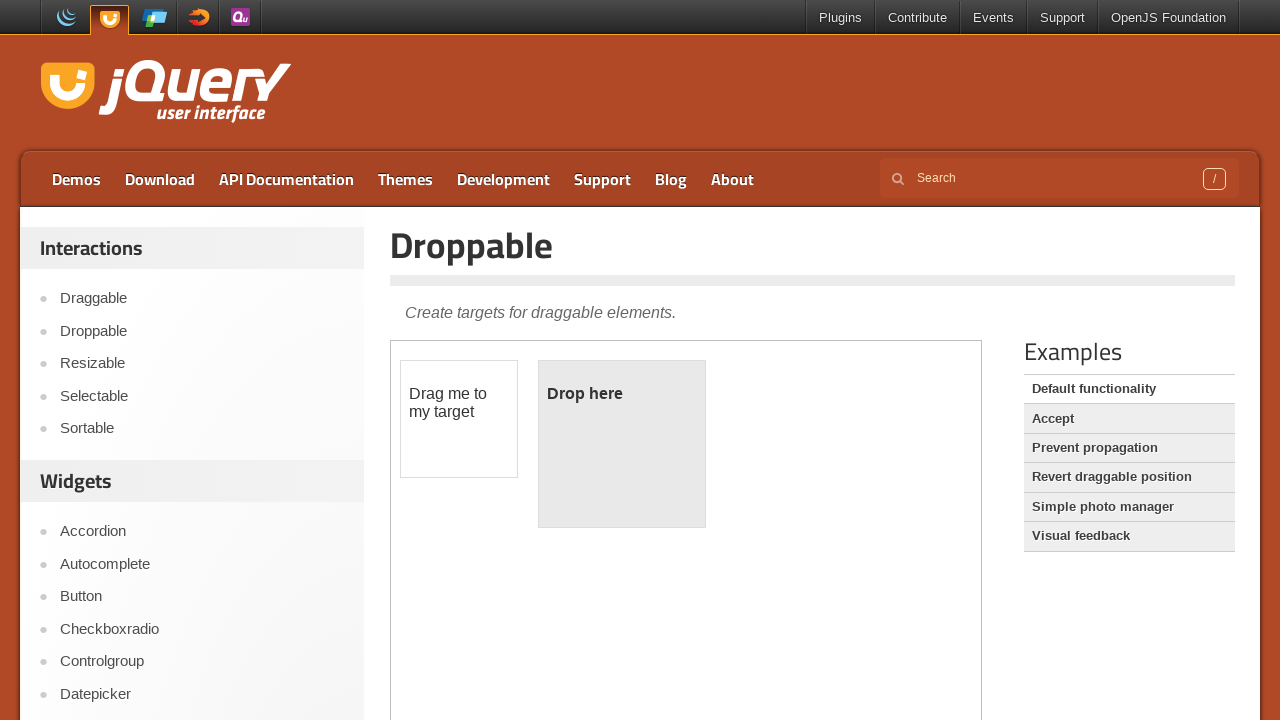

Moved mouse to draggable element center at (459, 419)
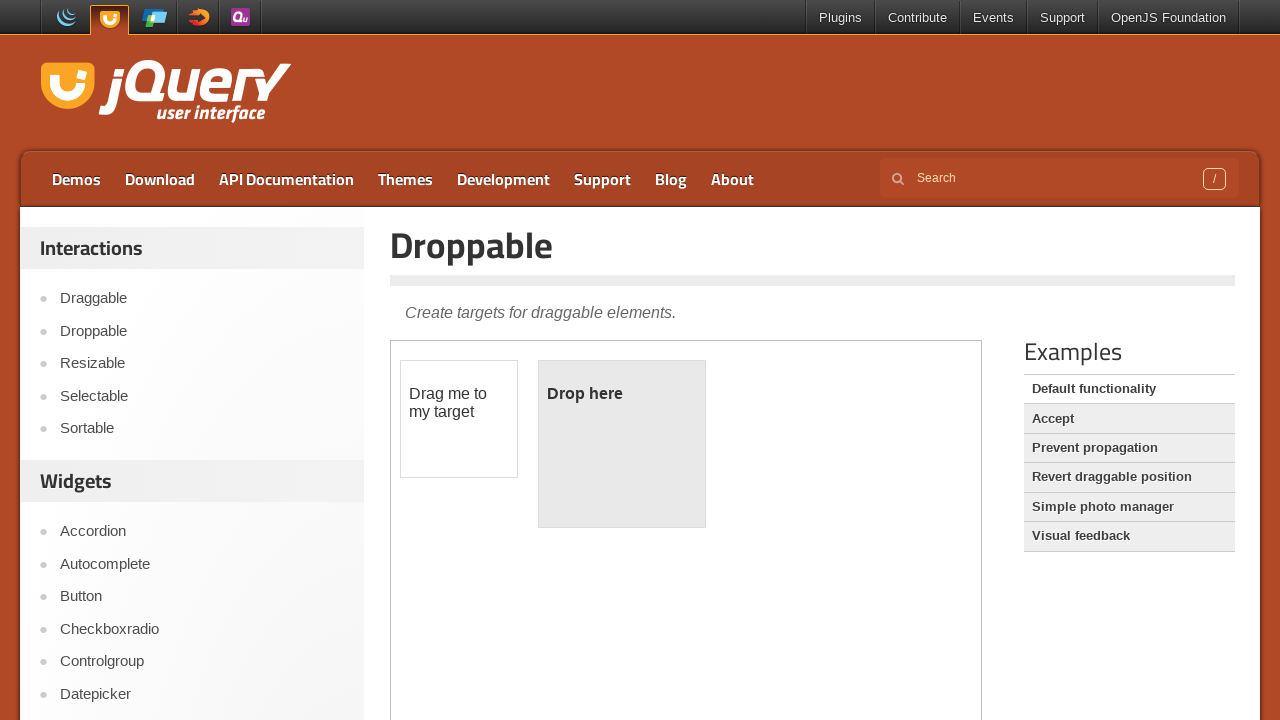

Pressed mouse button down on draggable element at (459, 419)
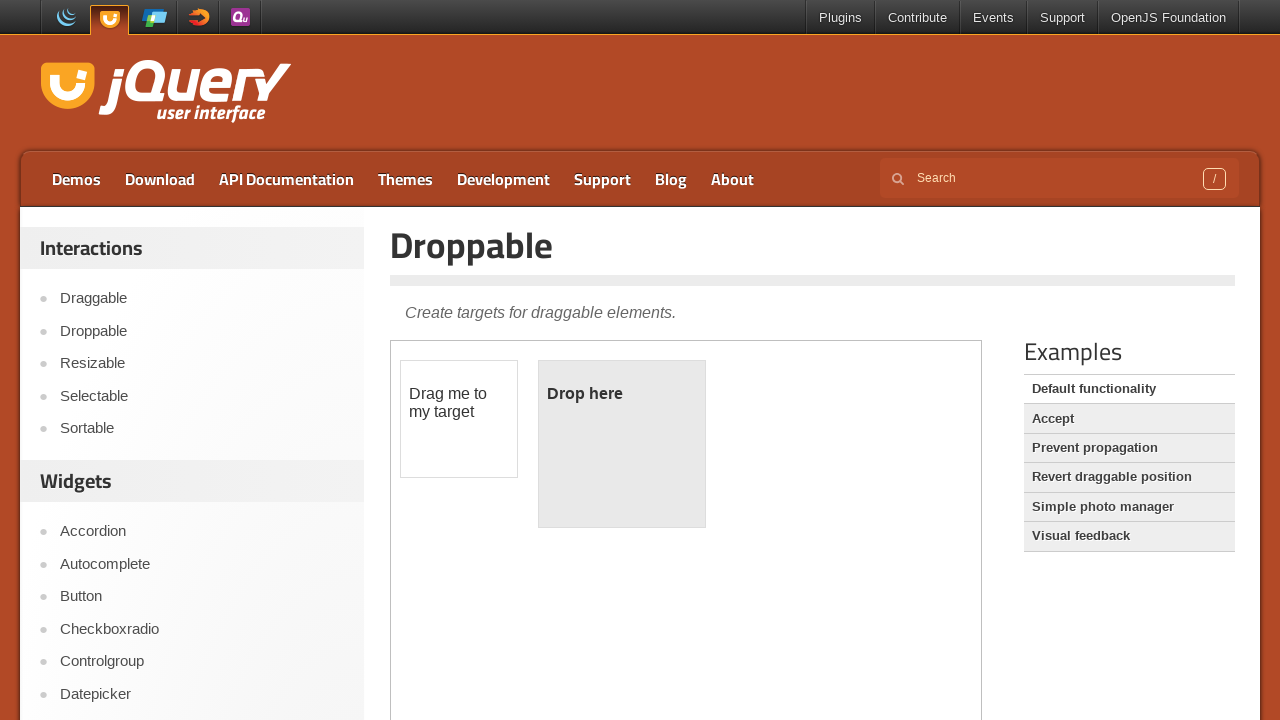

Moved mouse to droppable element center while dragging at (622, 444)
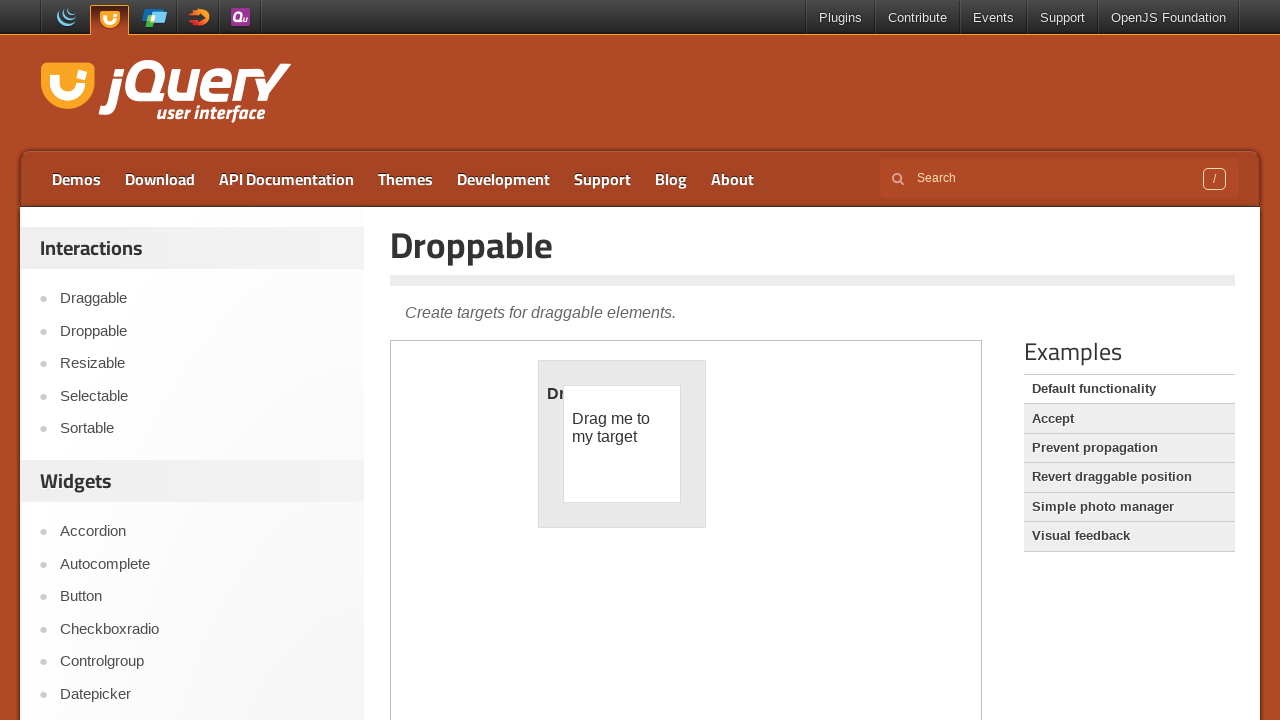

Released mouse button to drop element on target area at (622, 444)
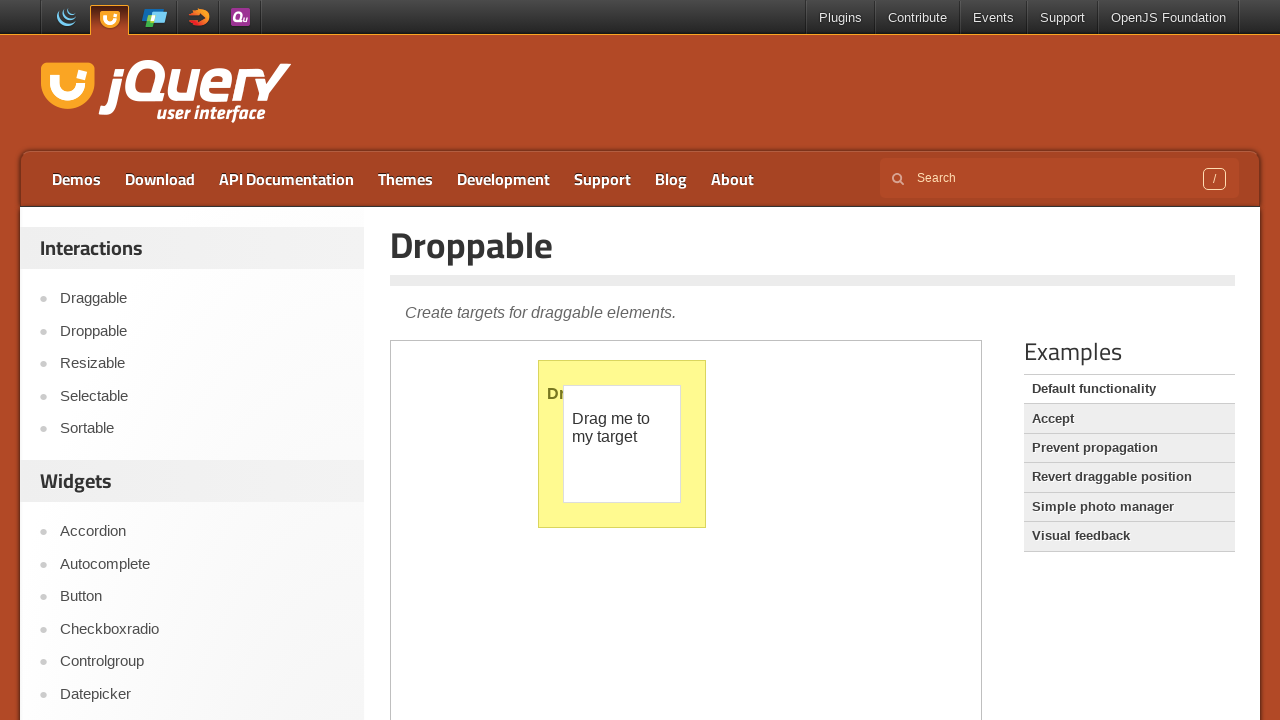

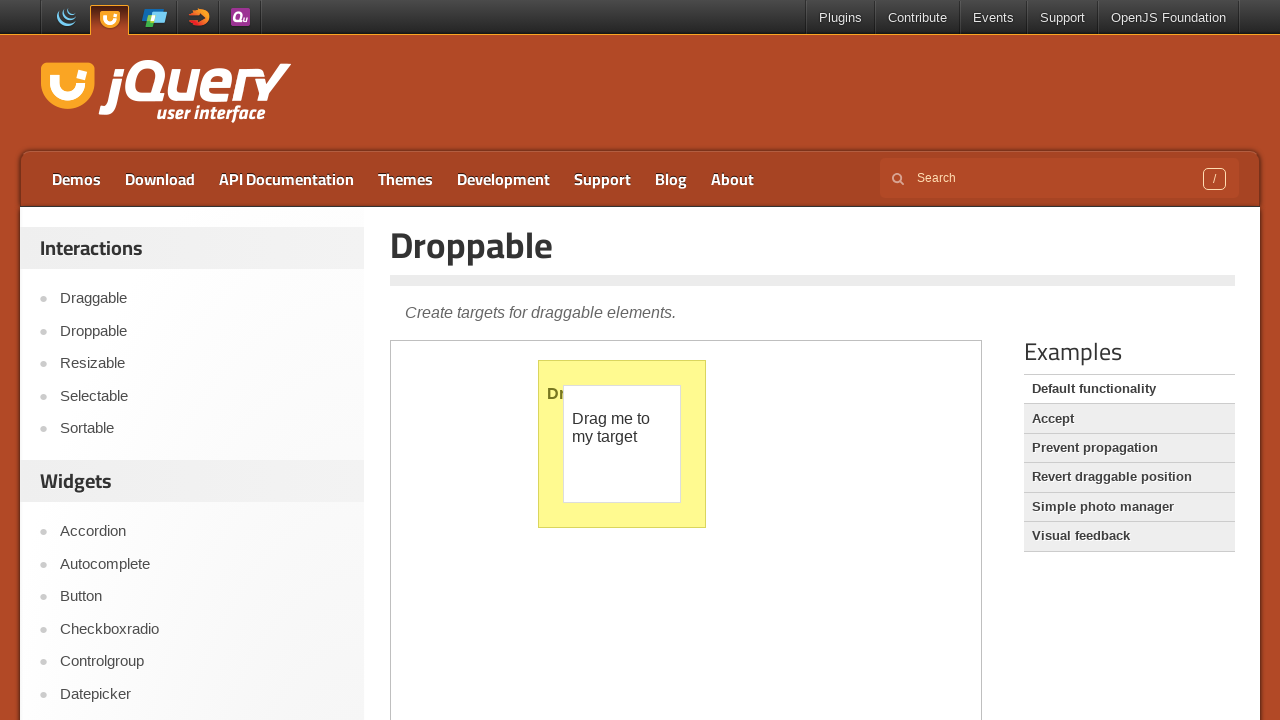